Navigates to the Playwright website, clicks the "Get Started" link, and verifies the URL contains "intro"

Starting URL: https://playwright.dev/

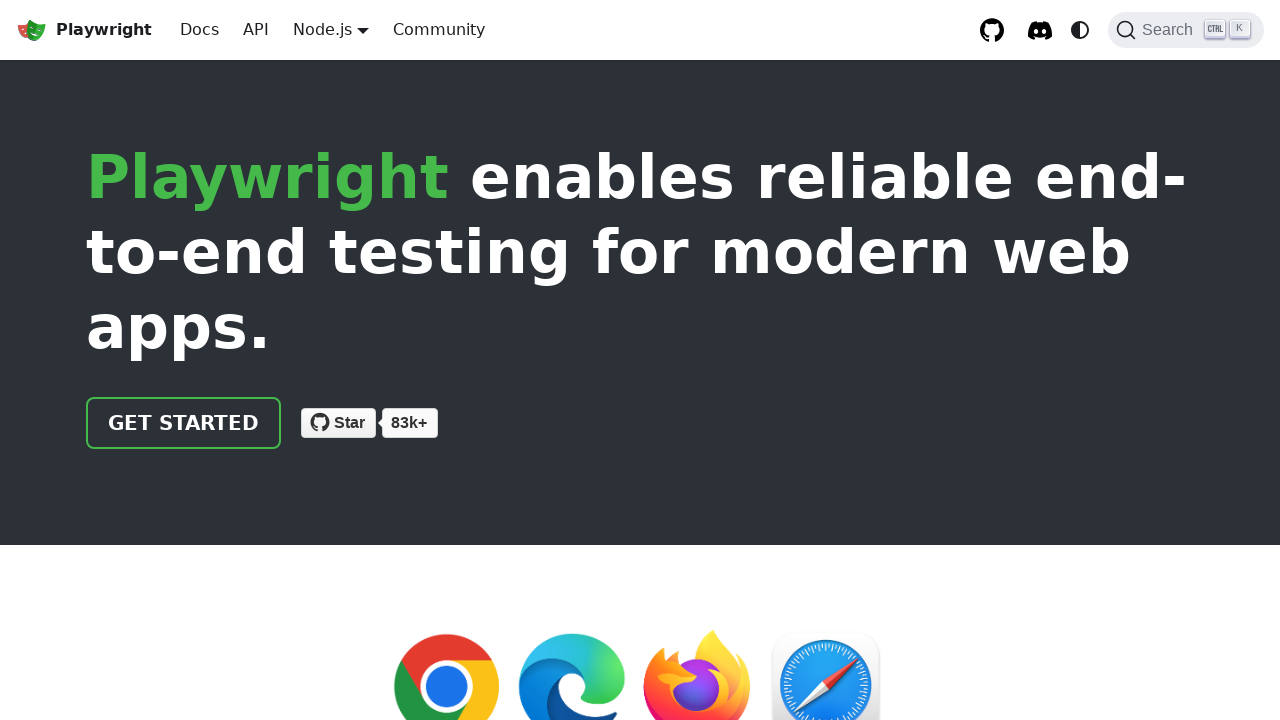

Clicked 'Get started' link on Playwright website at (184, 423) on text=Get started
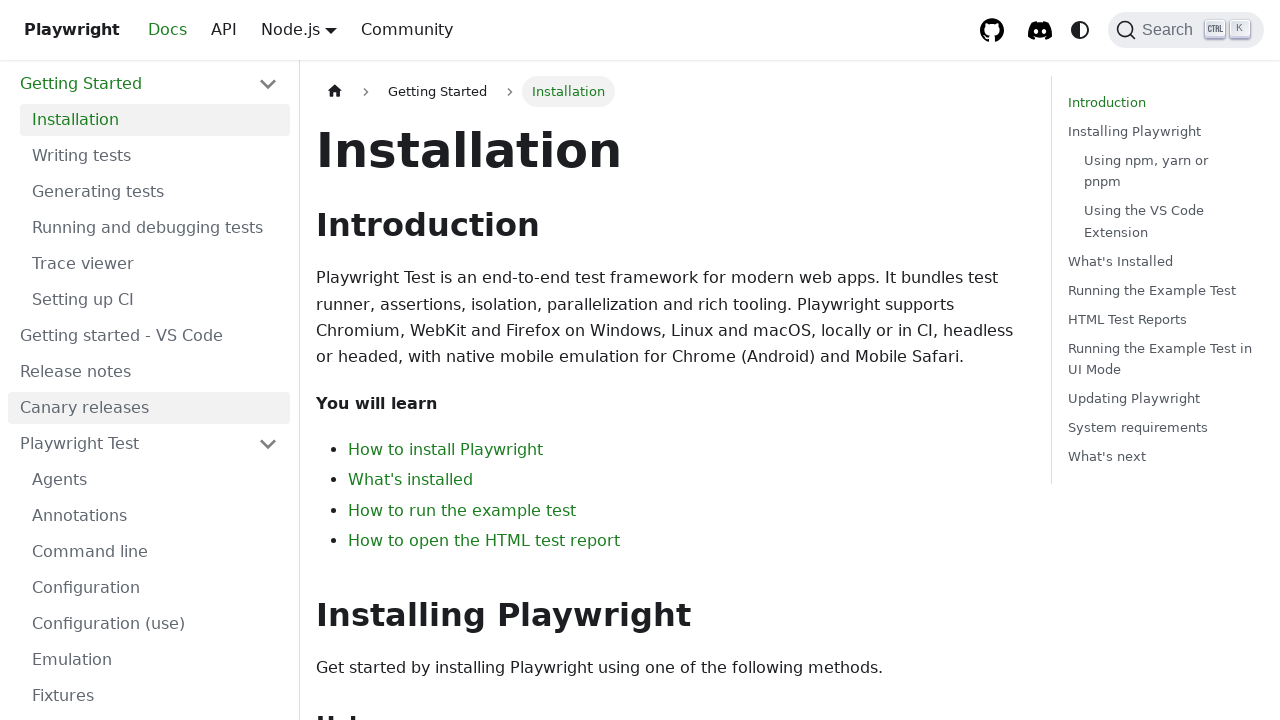

Verified URL contains 'intro' after clicking Get Started link
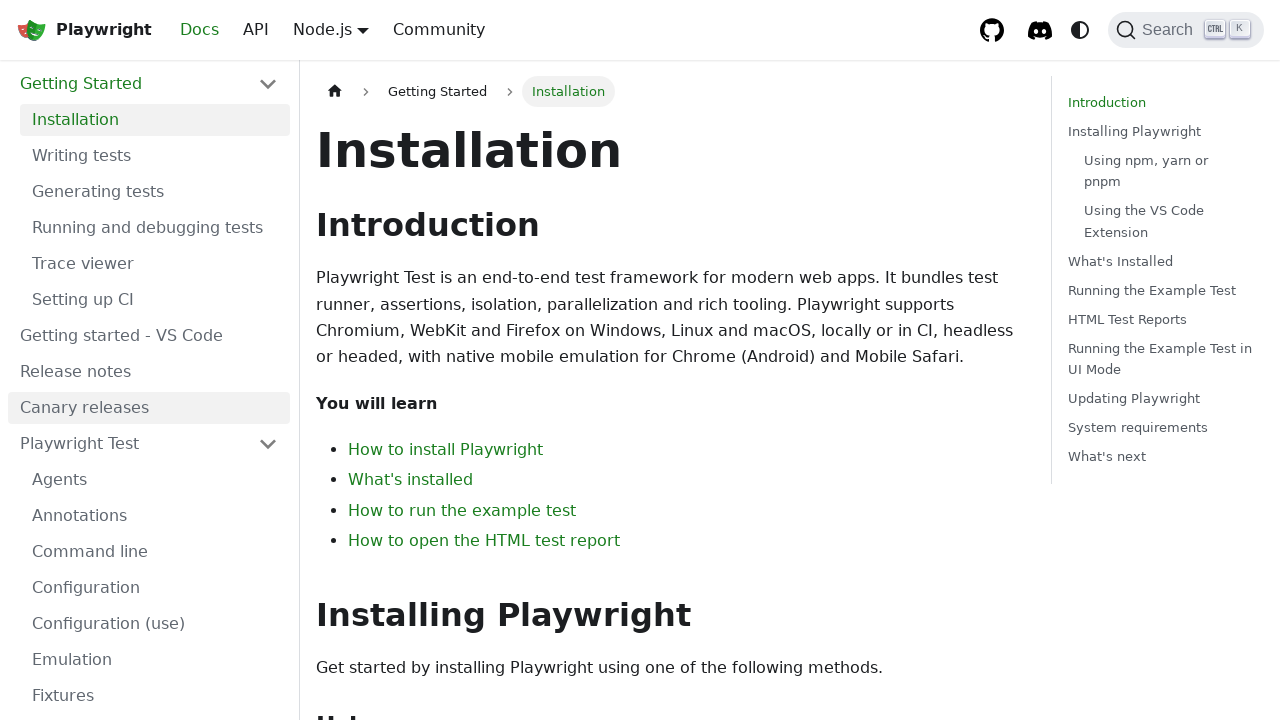

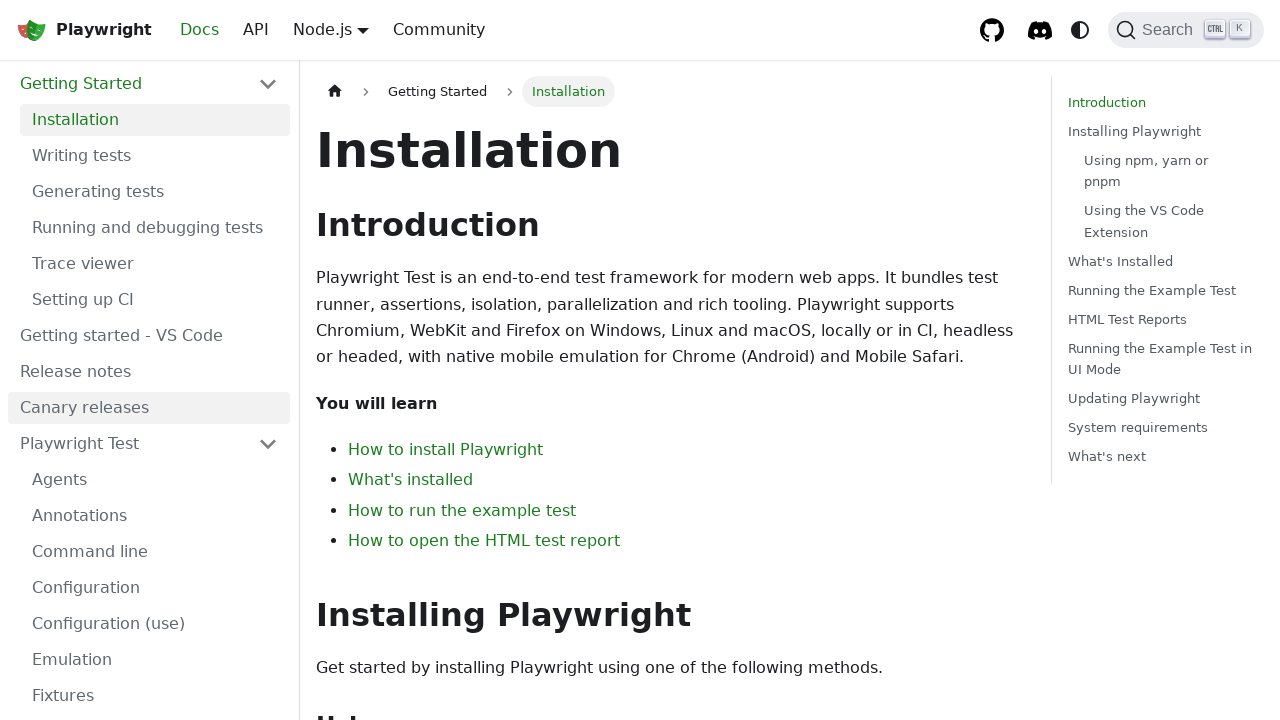